Tests drag and drop functionality by dragging an element directly onto another element and verifying the drop status

Starting URL: https://www.selenium.dev/selenium/web/mouse_interaction.html

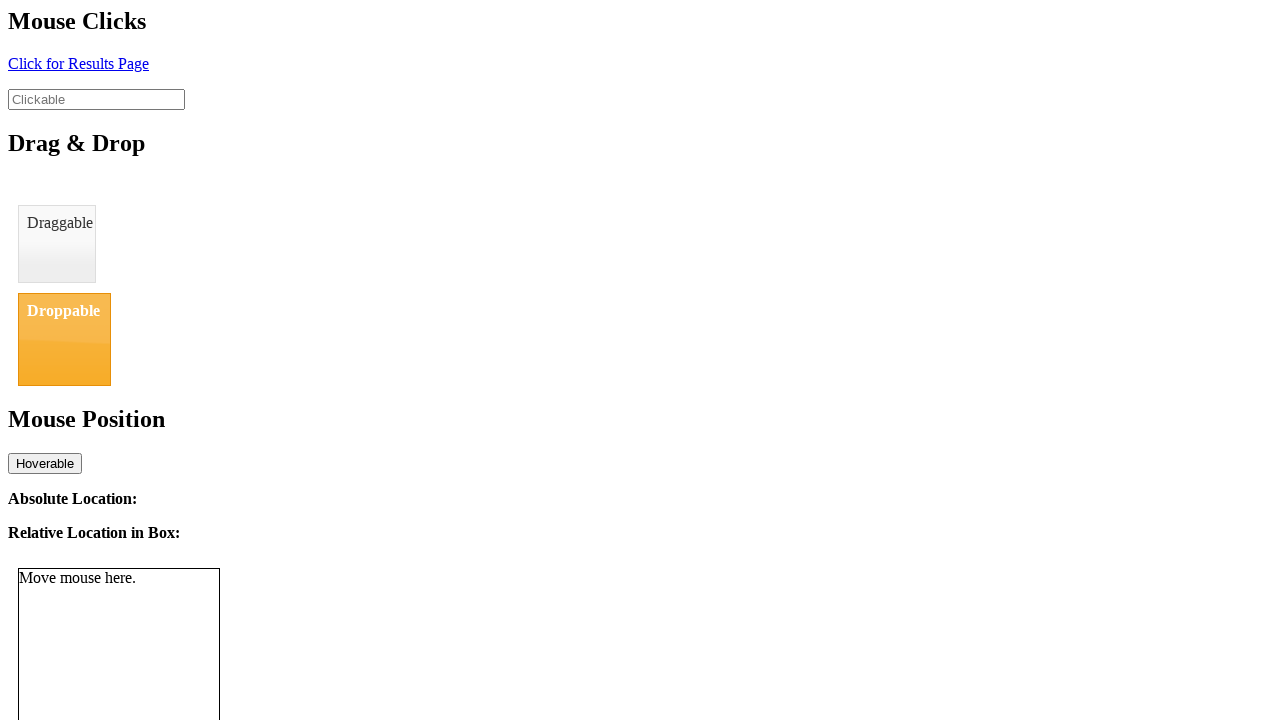

Navigated to mouse interaction test page
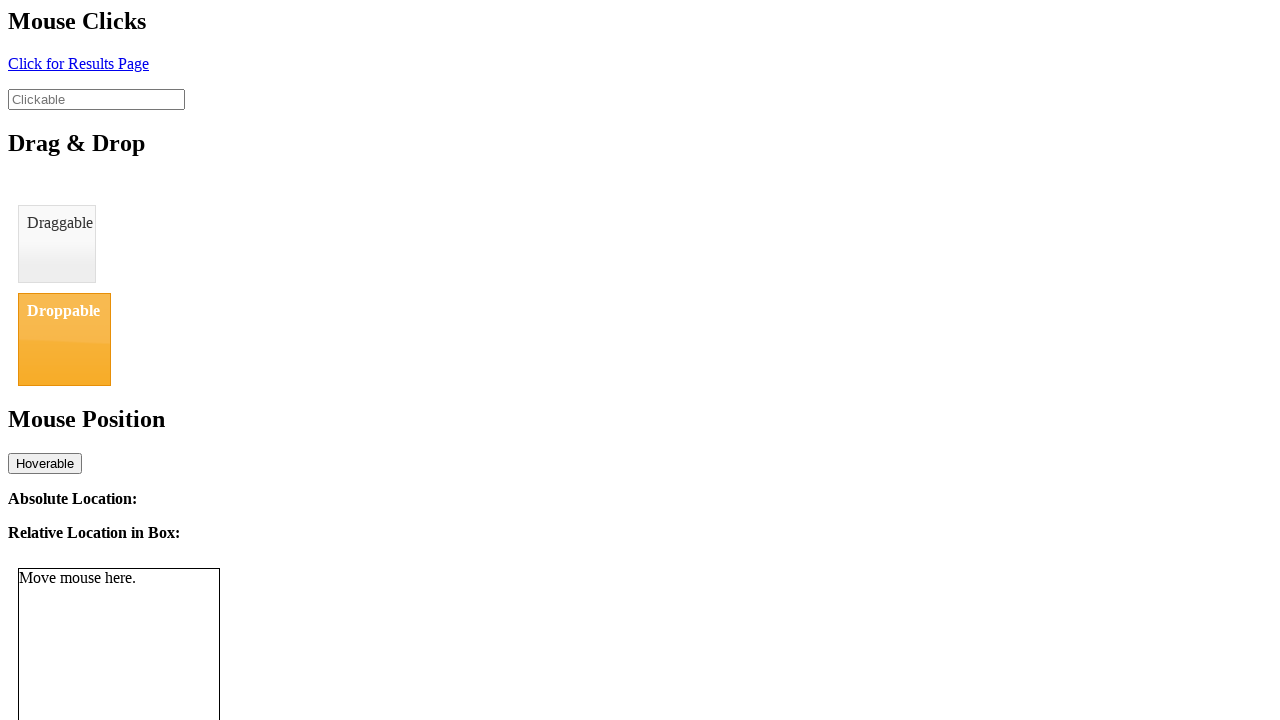

Located draggable element
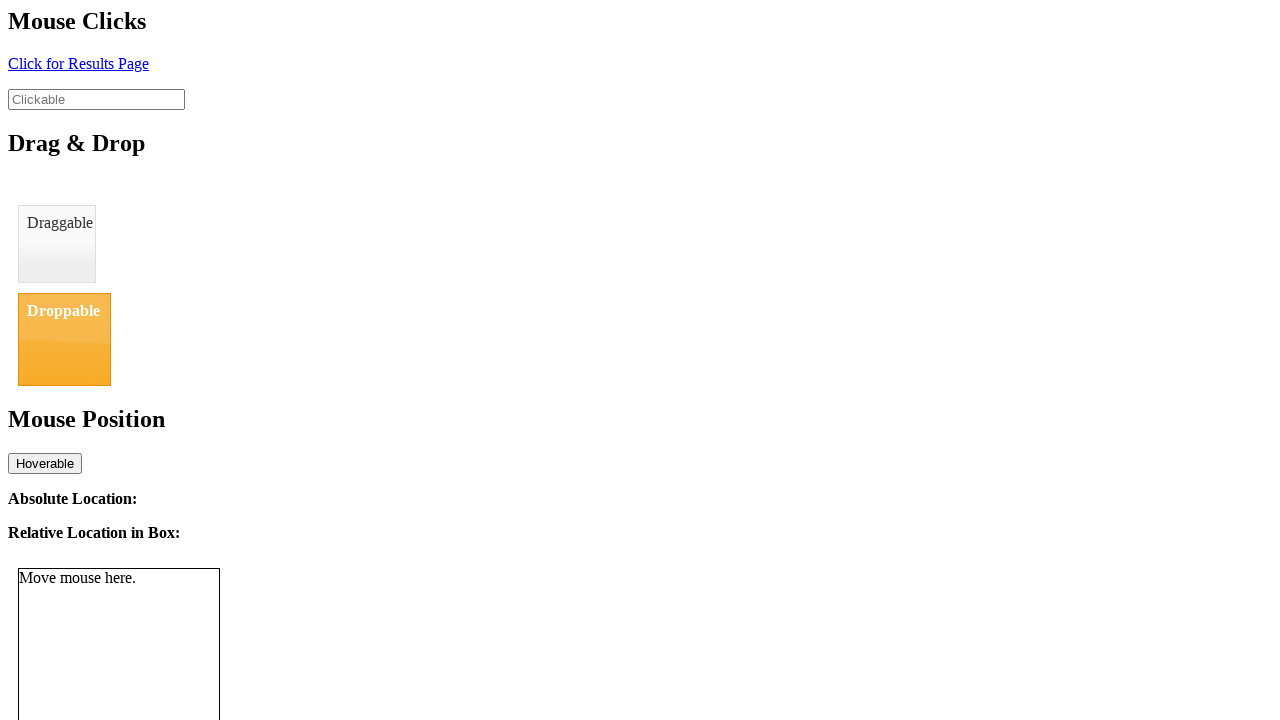

Located droppable element
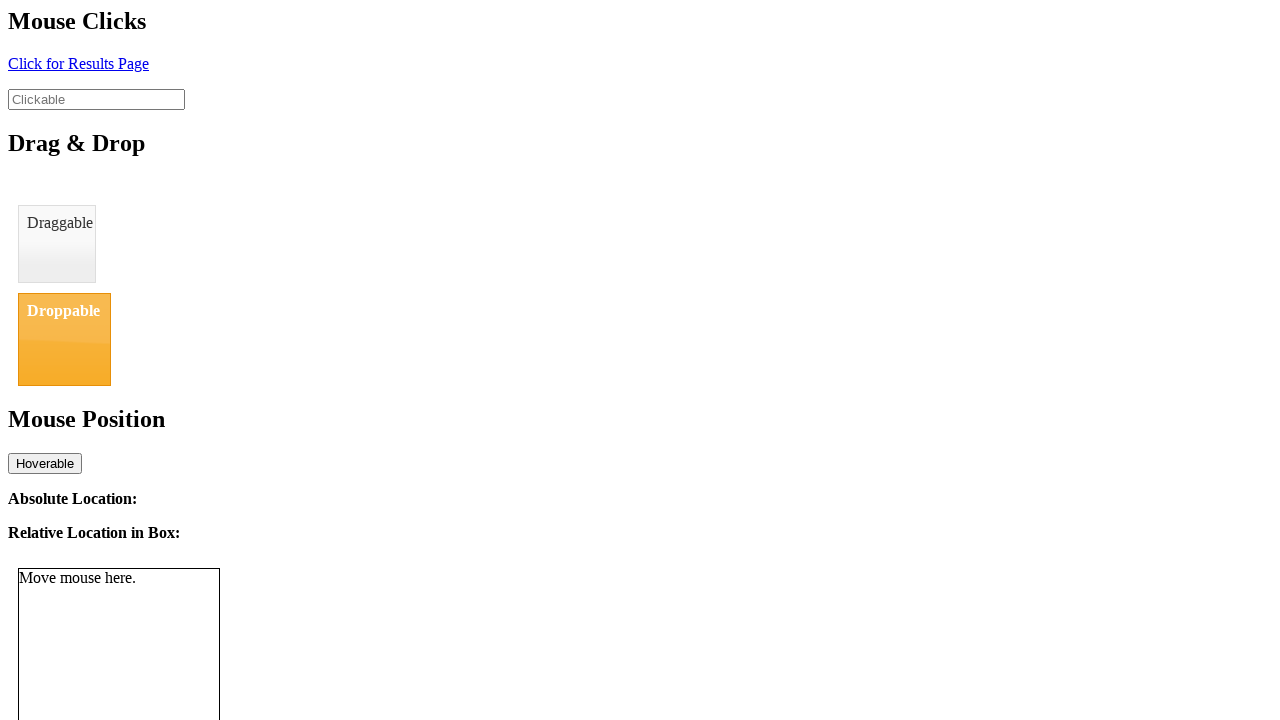

Dragged element onto droppable target at (64, 339)
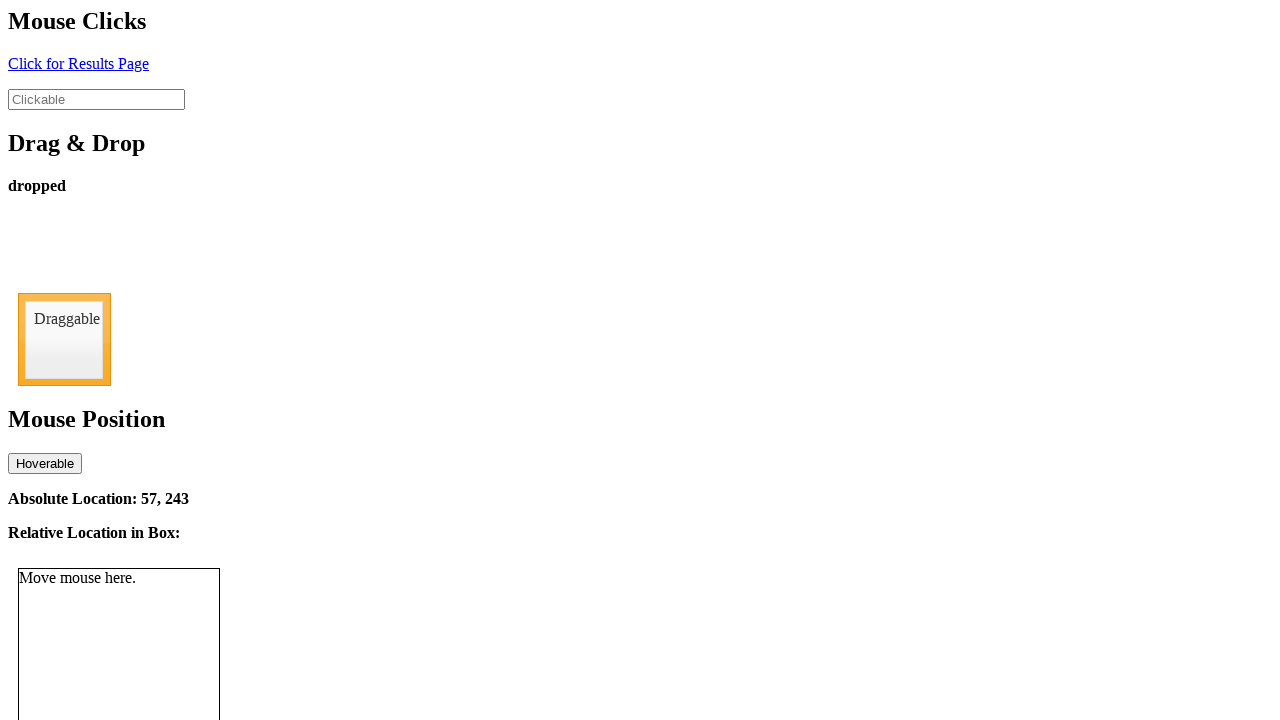

Drop status element appeared after drag and drop
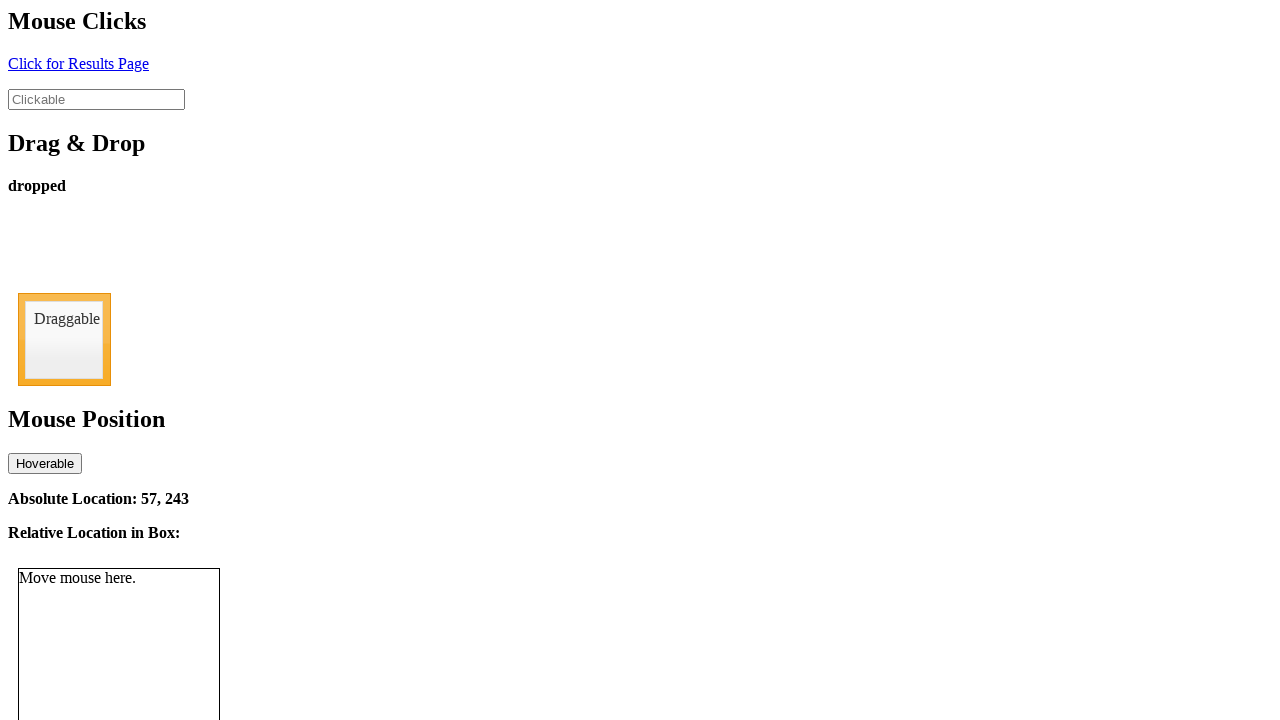

Retrieved drop status text content
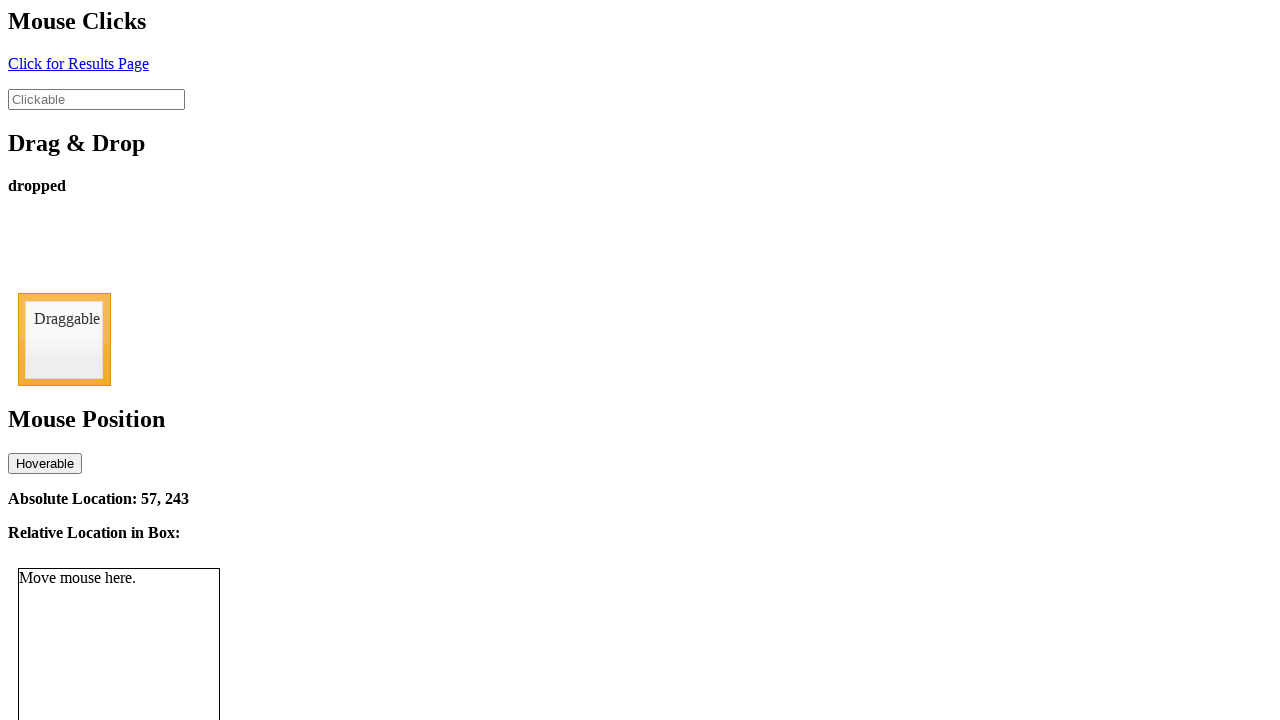

Verified drop status shows 'dropped'
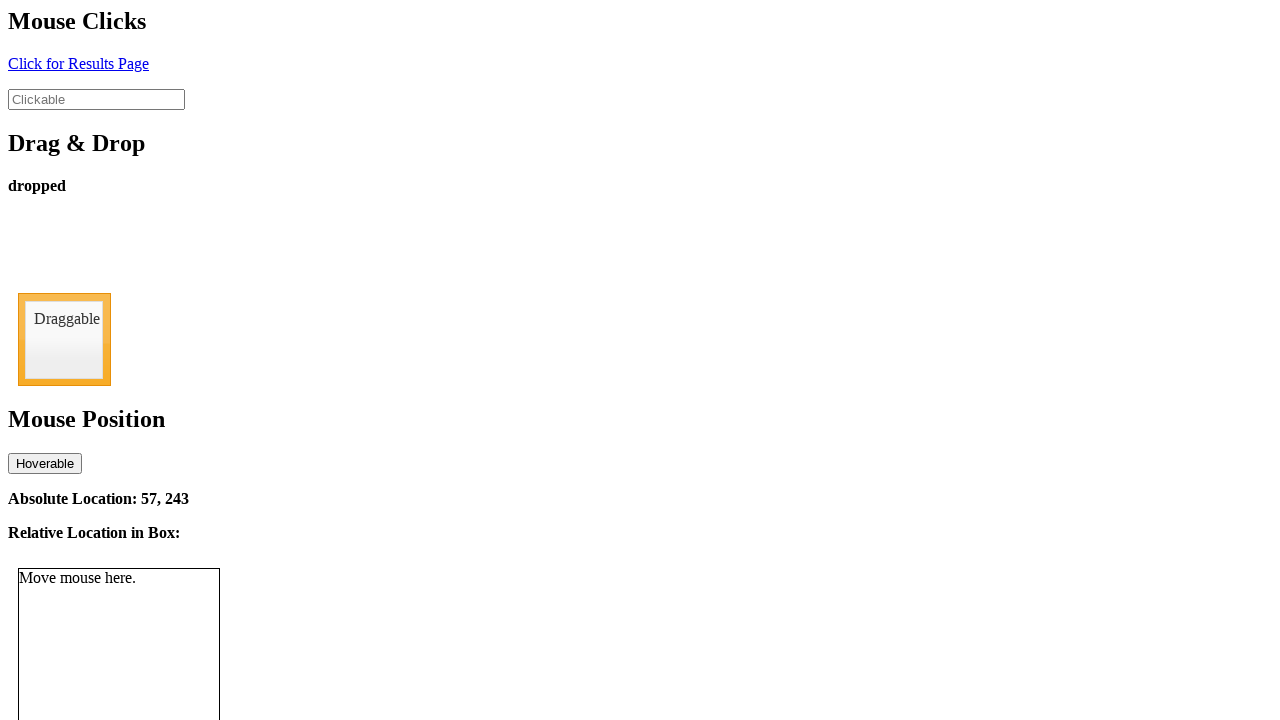

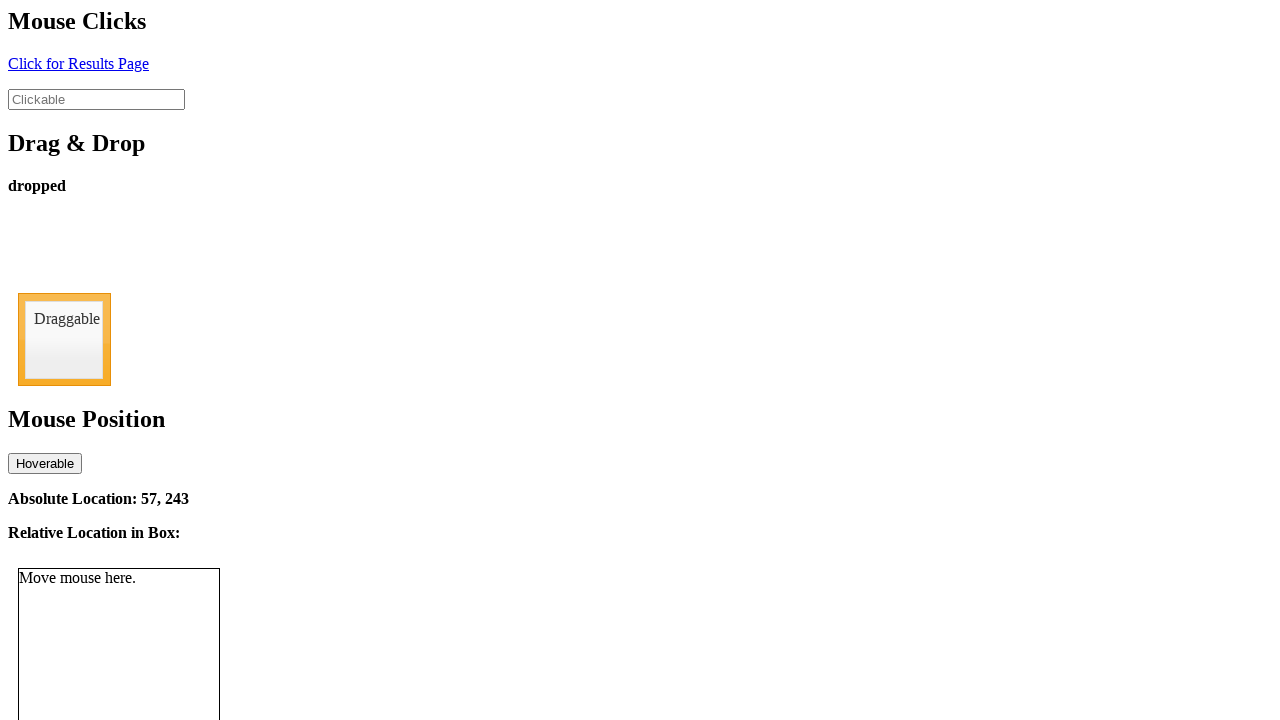